Tests hover functionality by hovering over a user avatar to reveal hidden content, then clicking the "View profile" link.

Starting URL: https://the-internet.herokuapp.com/hovers

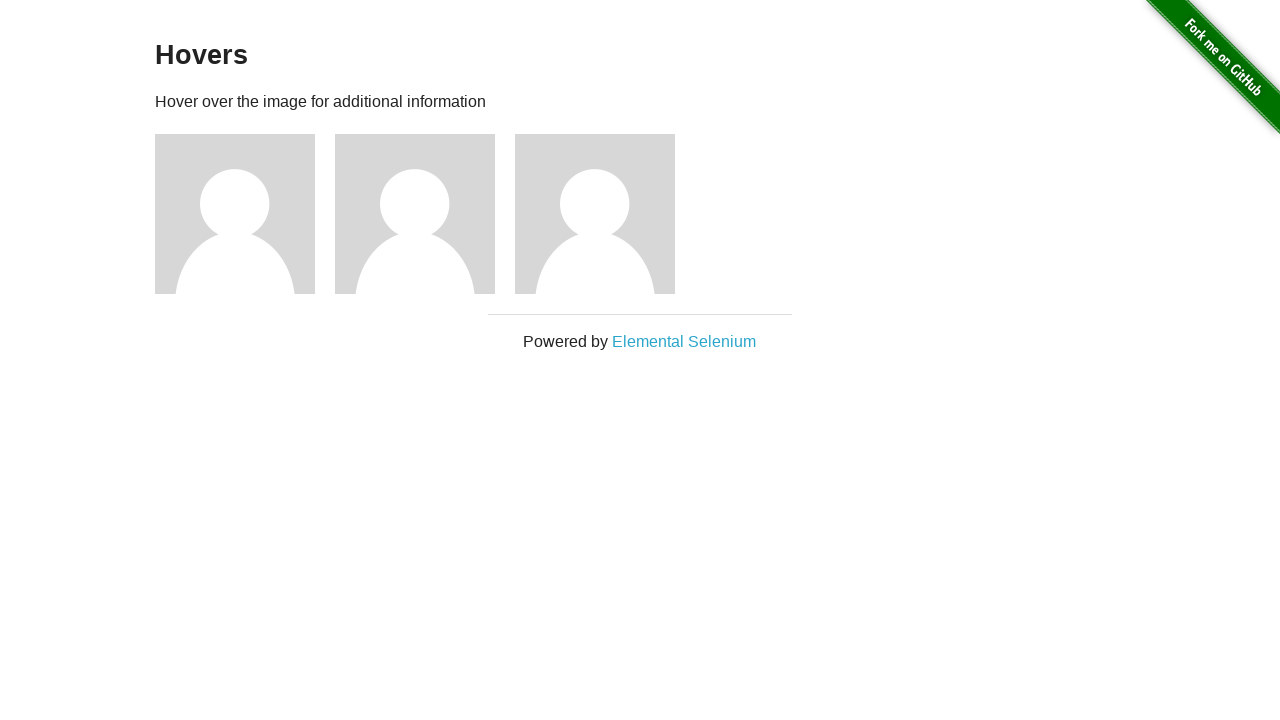

Navigated to hovers test page
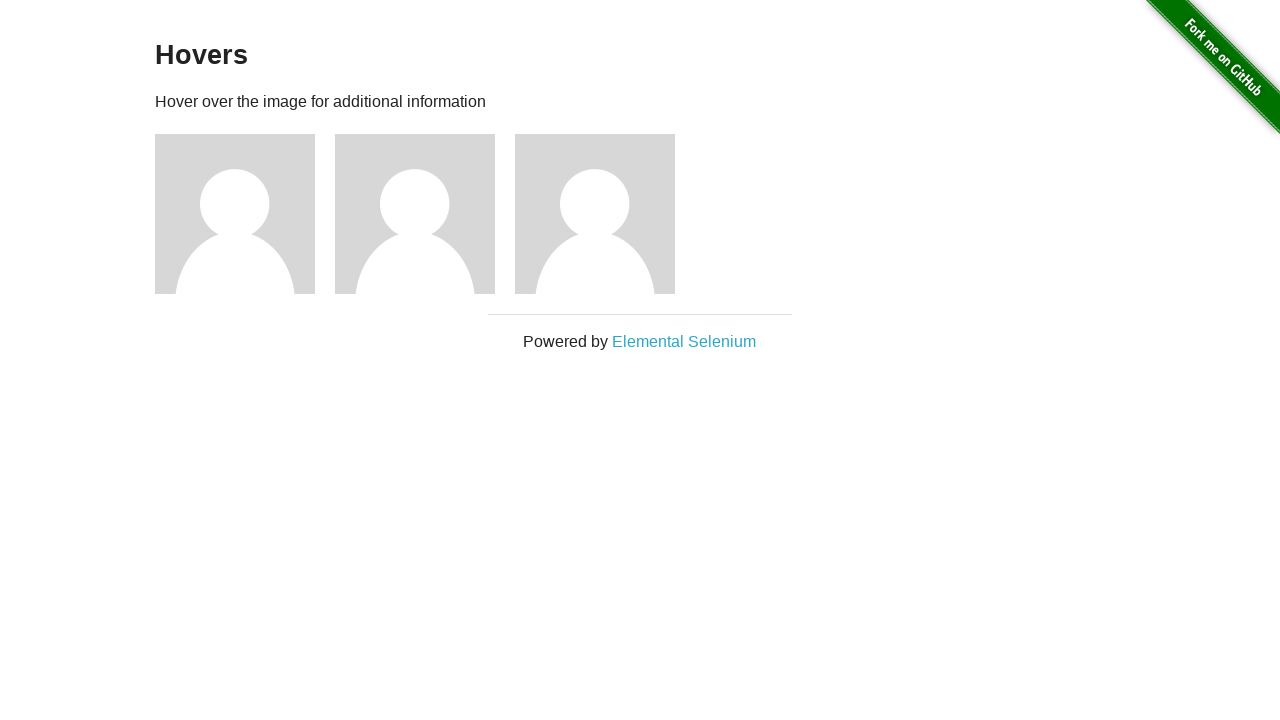

Hovered over first user avatar to reveal hidden content at (245, 214) on xpath=//*[@id='content']/div/div[1]
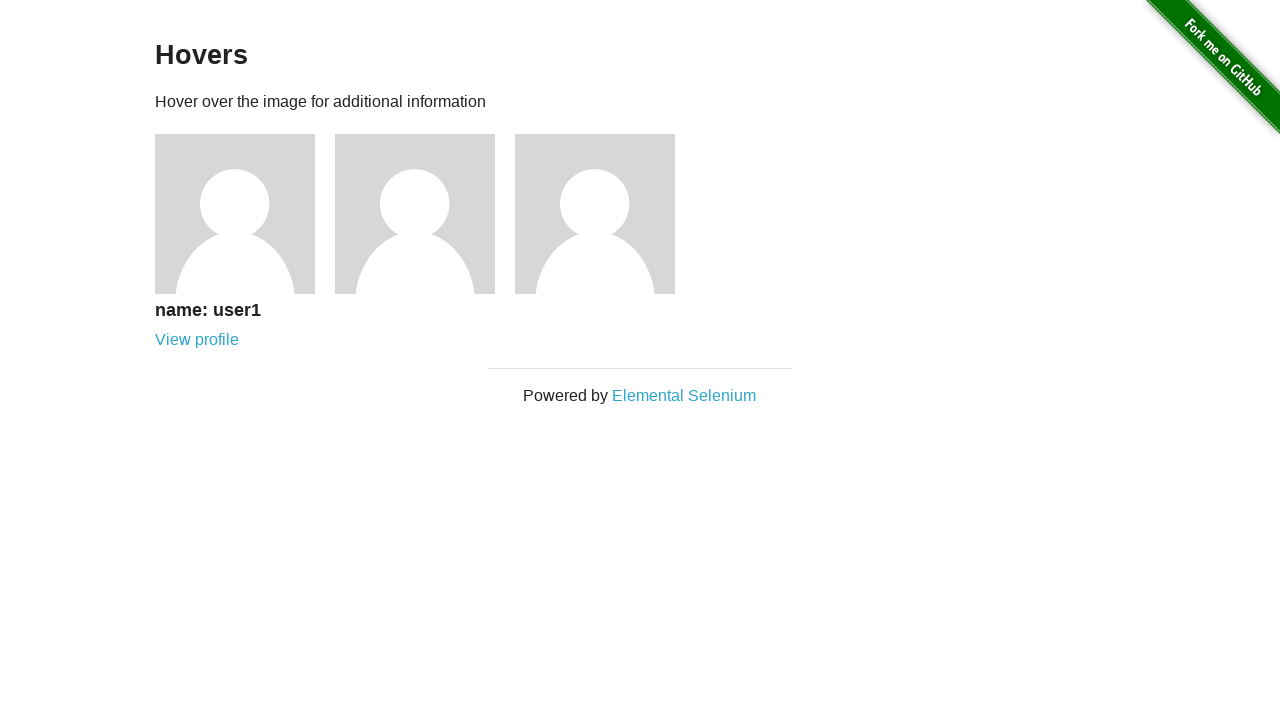

Clicked 'View profile' link at (197, 340) on xpath=//*[@id='content']/div/div[1]/div/a
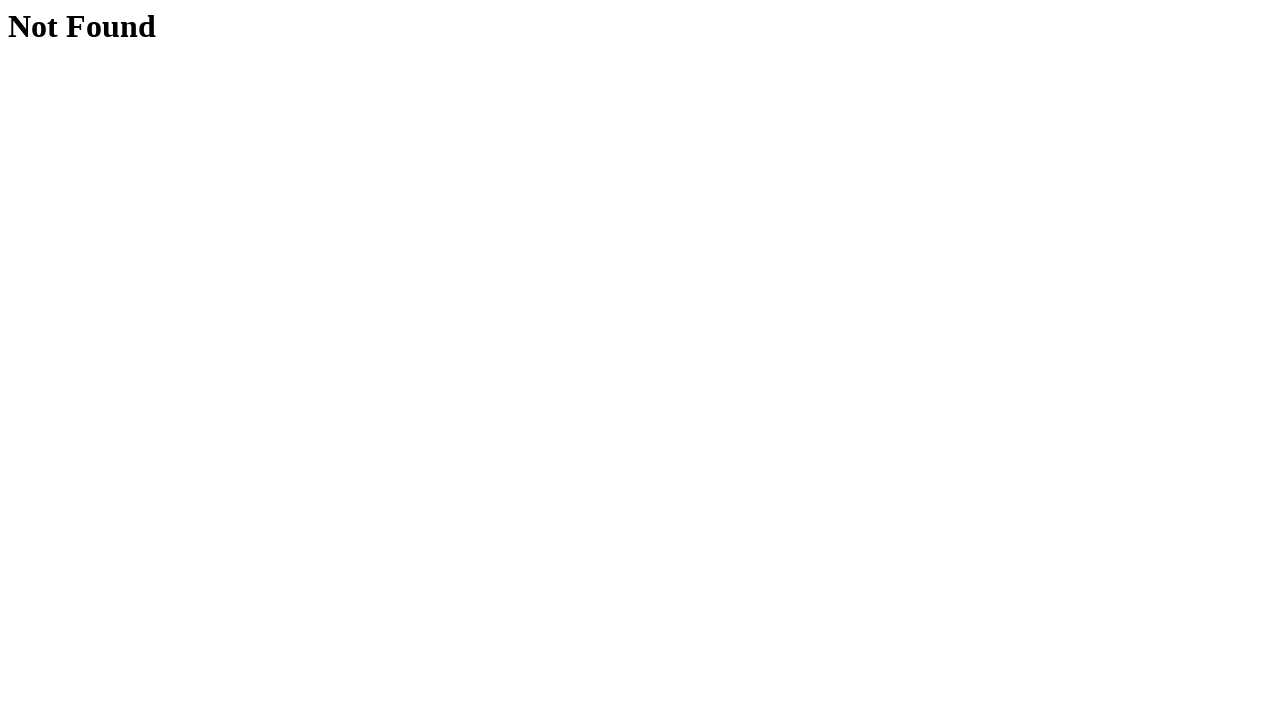

Not Found message appeared after clicking profile link
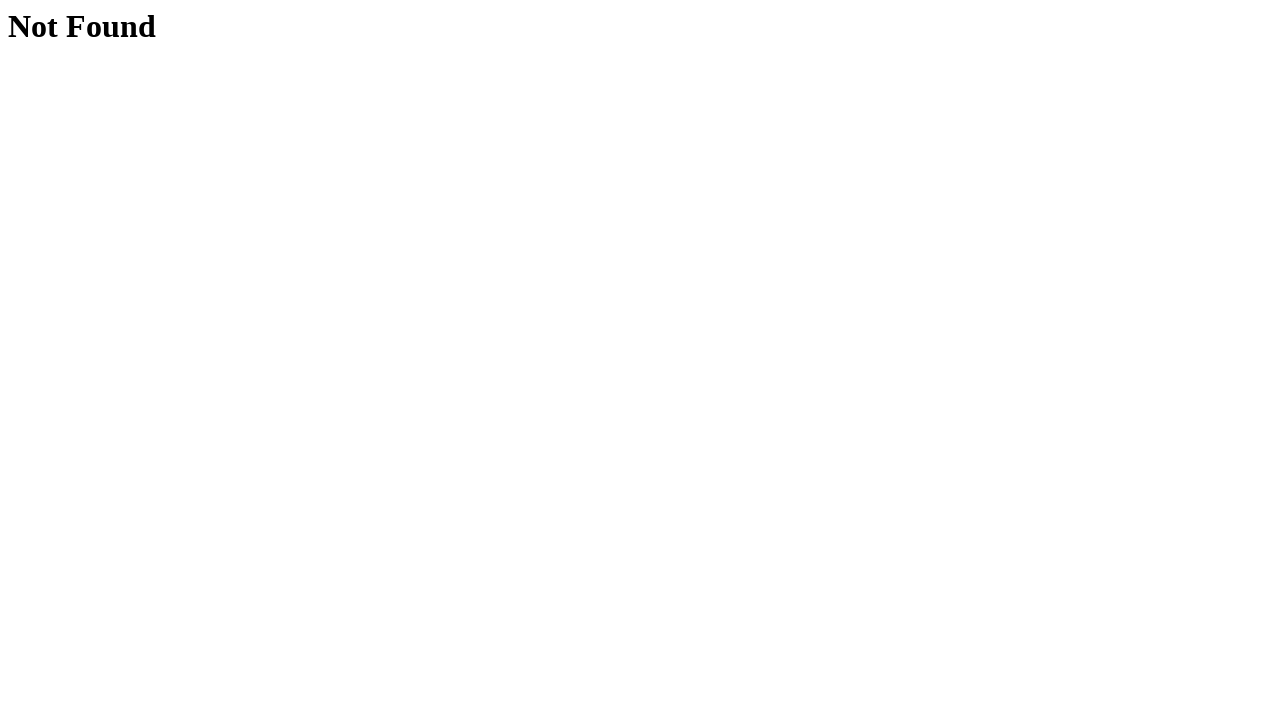

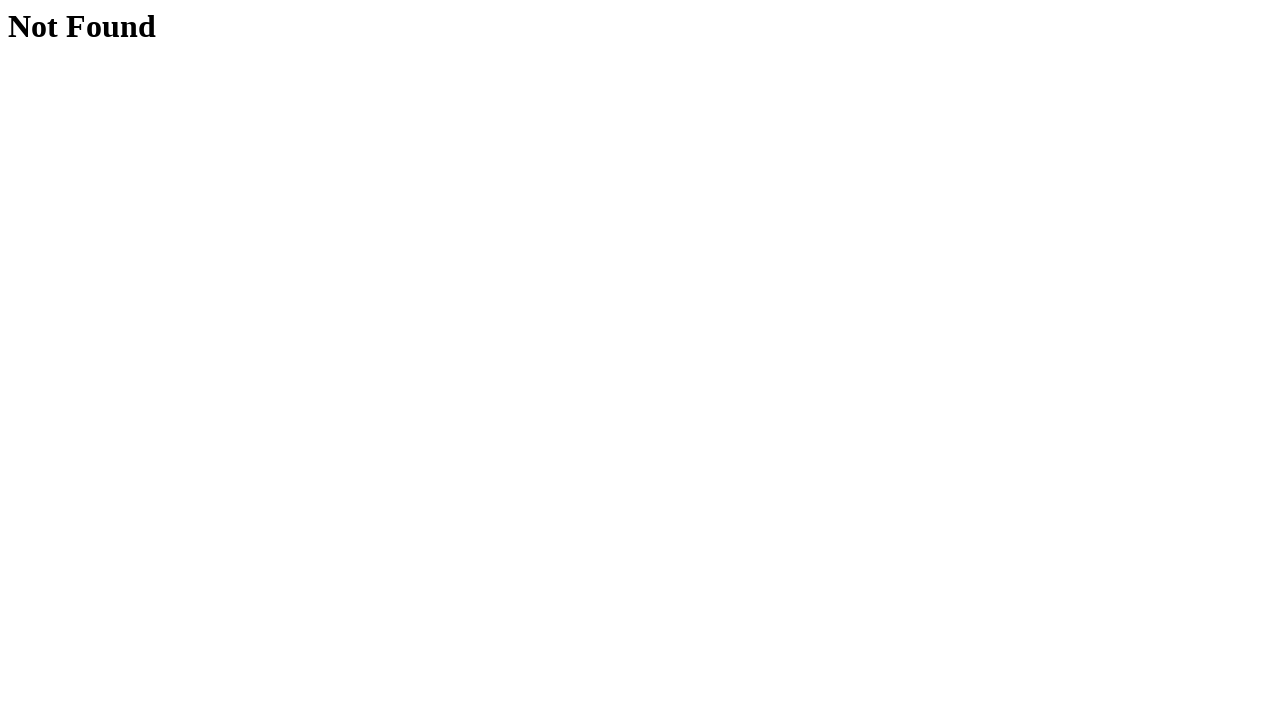